Tests browser navigation commands by navigating to a page, going back, forward, navigating to a URL, and refreshing the page.

Starting URL: https://www.toolsqa.com/selenium-webdriver/browser-navigation-commands/

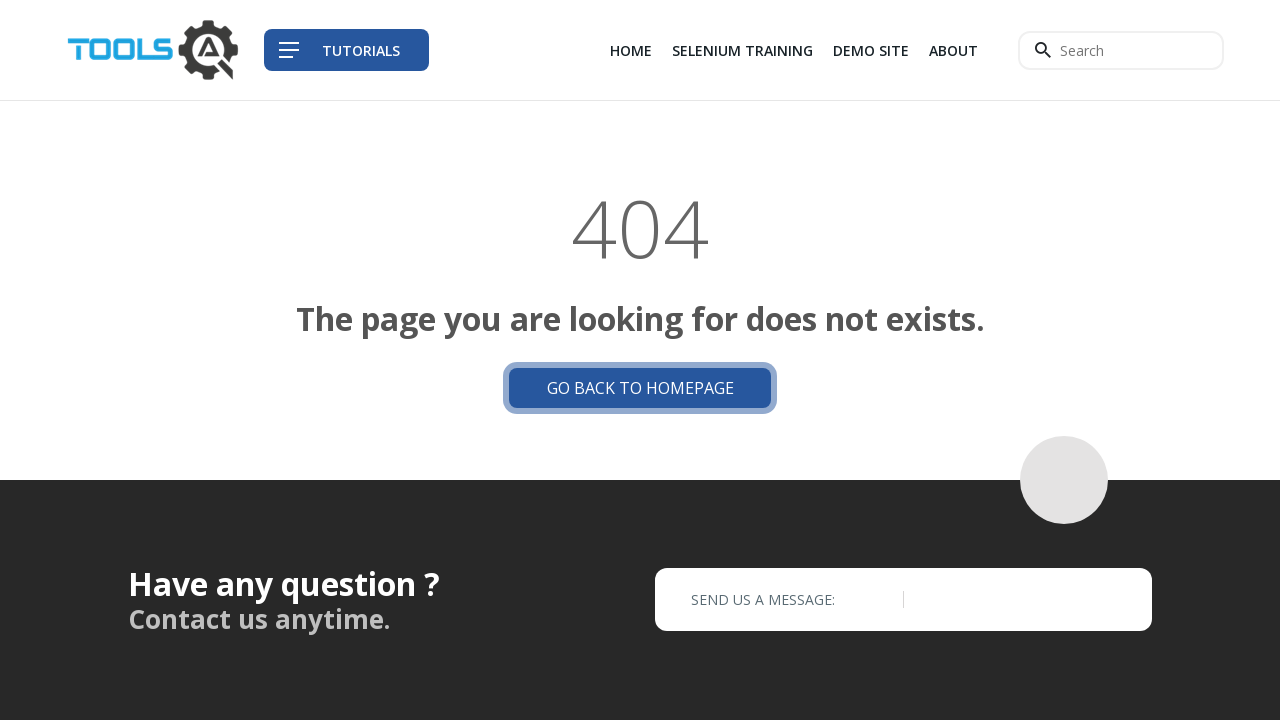

Navigated back in browser history
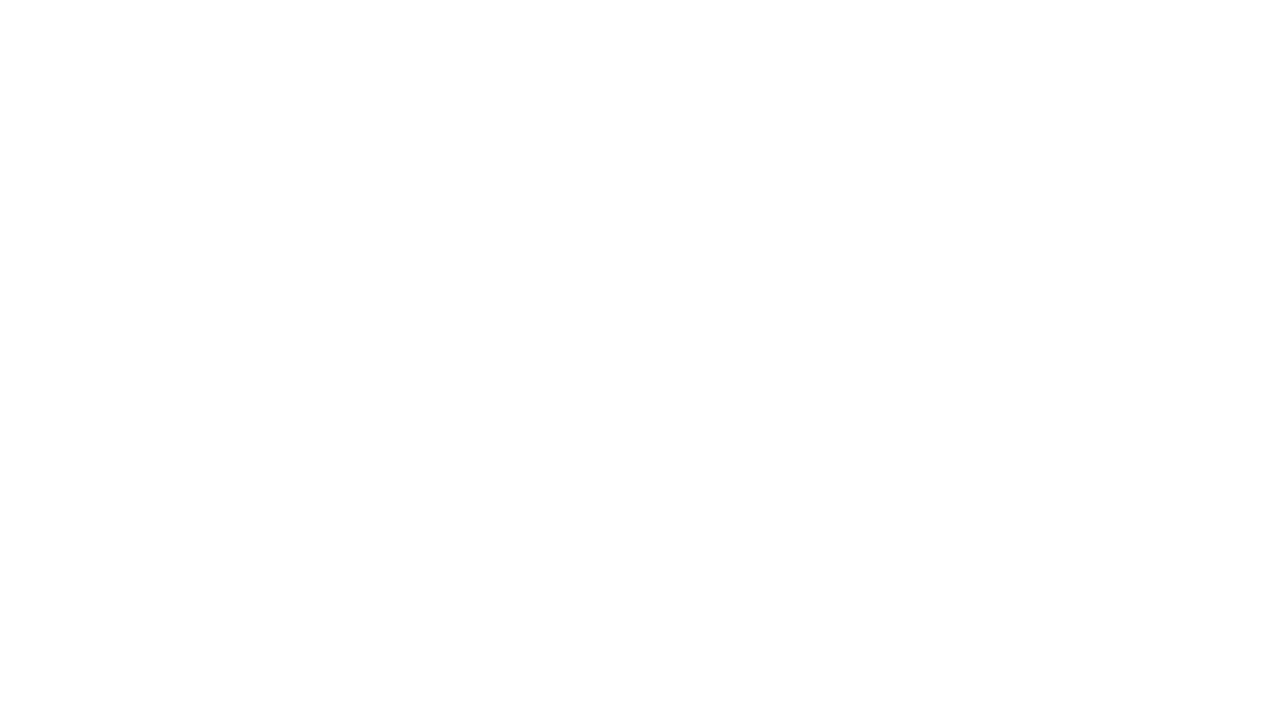

Navigated forward in browser history
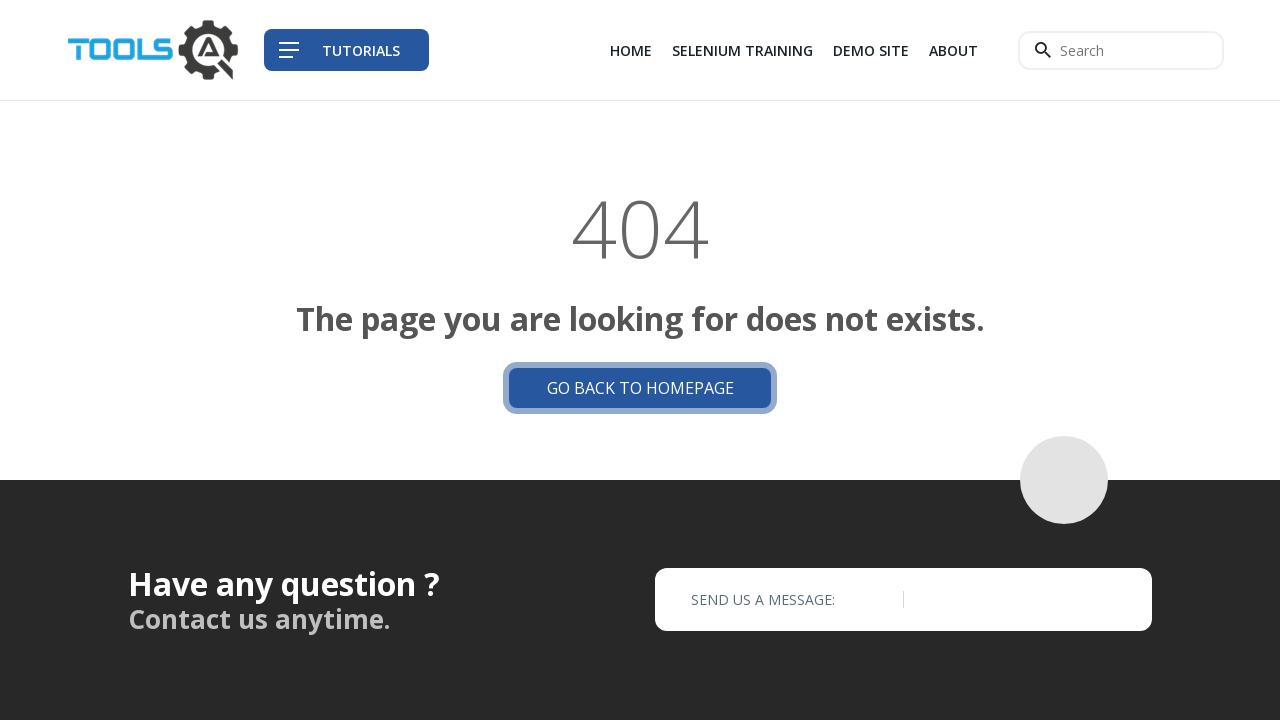

Navigated to browser navigation commands page
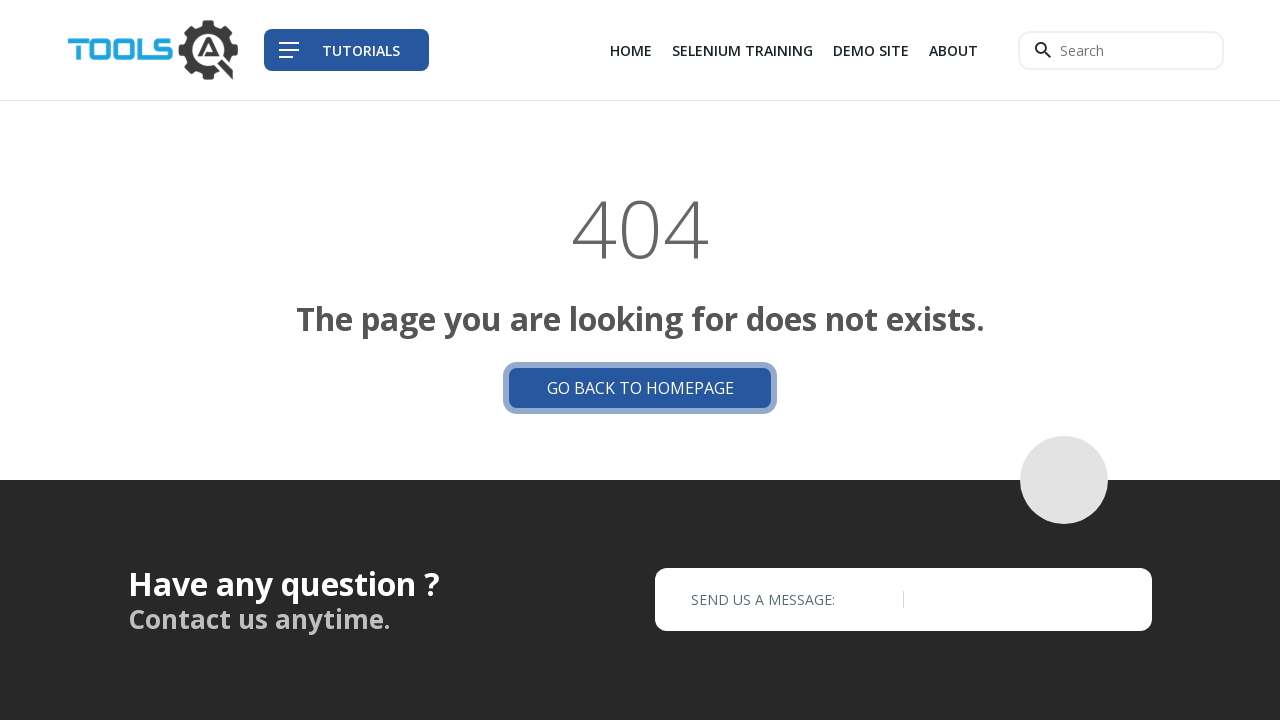

Refreshed the current page
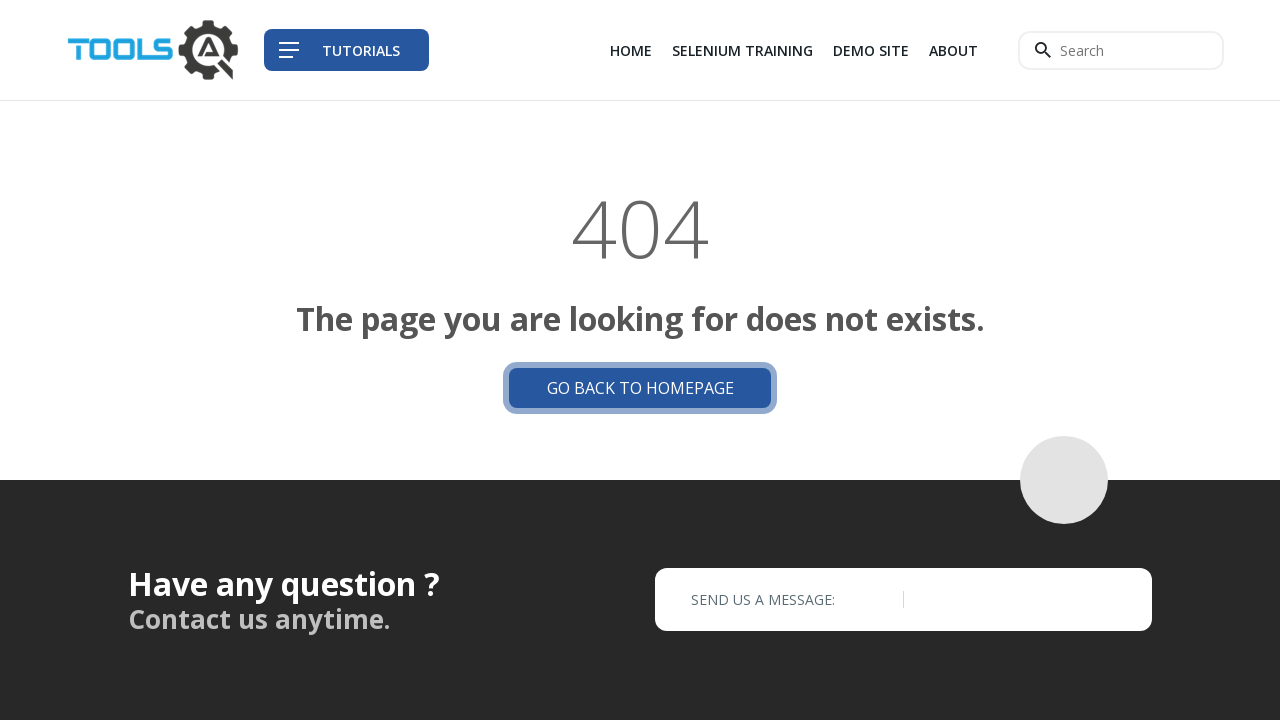

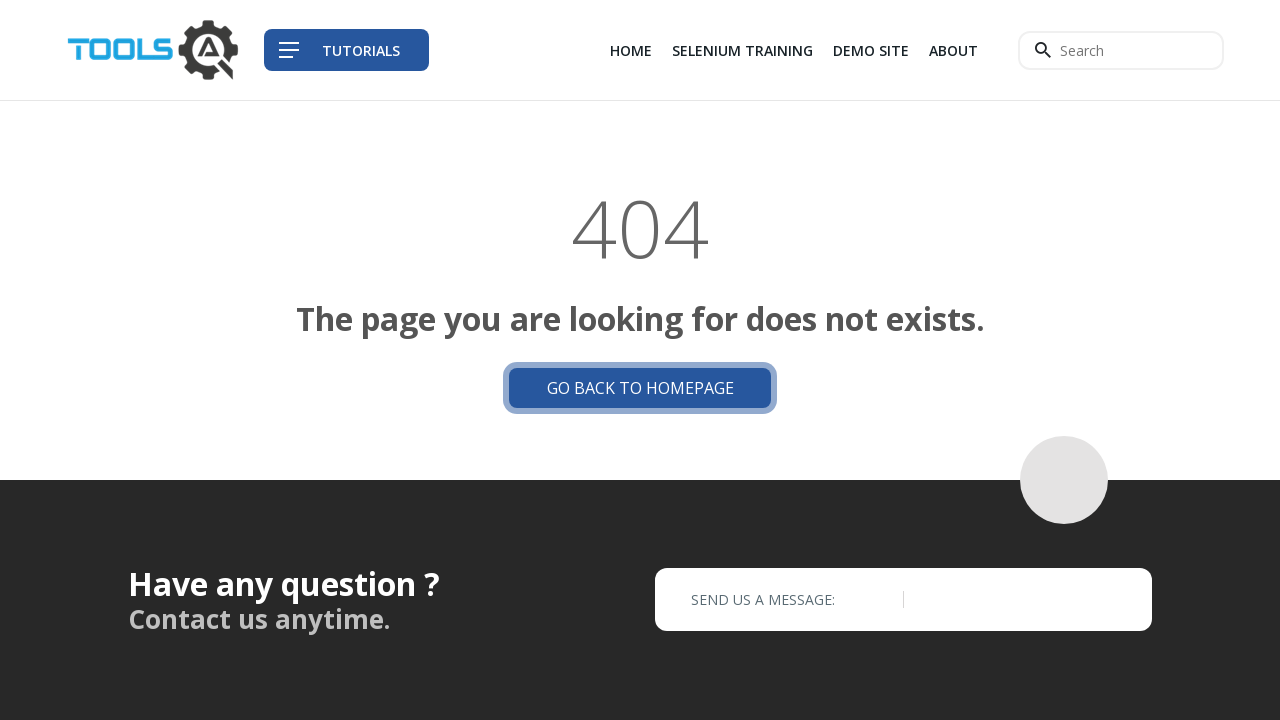